Tests browser tab handling using an alternative approach - clicks a button to open a new tab, switches to verify content, closes the tab, and returns to the parent window.

Starting URL: https://demoqa.com/browser-windows

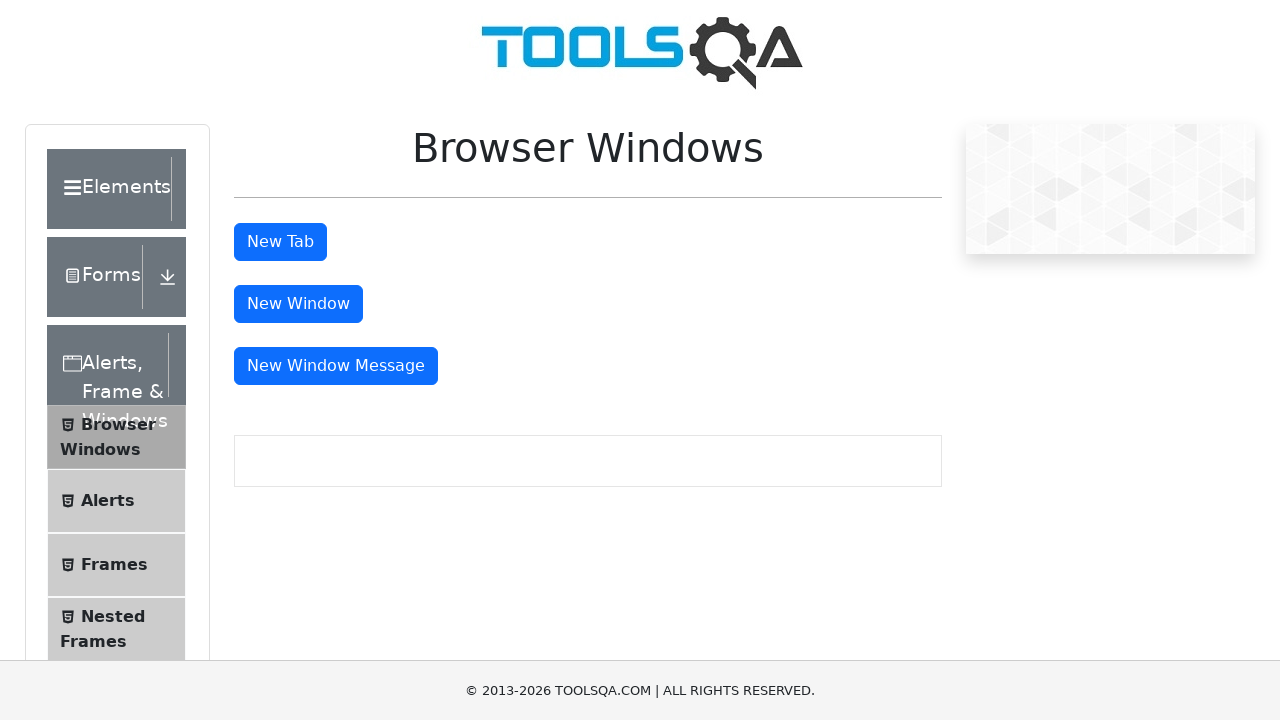

Clicked tab button to open new tab at (280, 242) on #tabButton
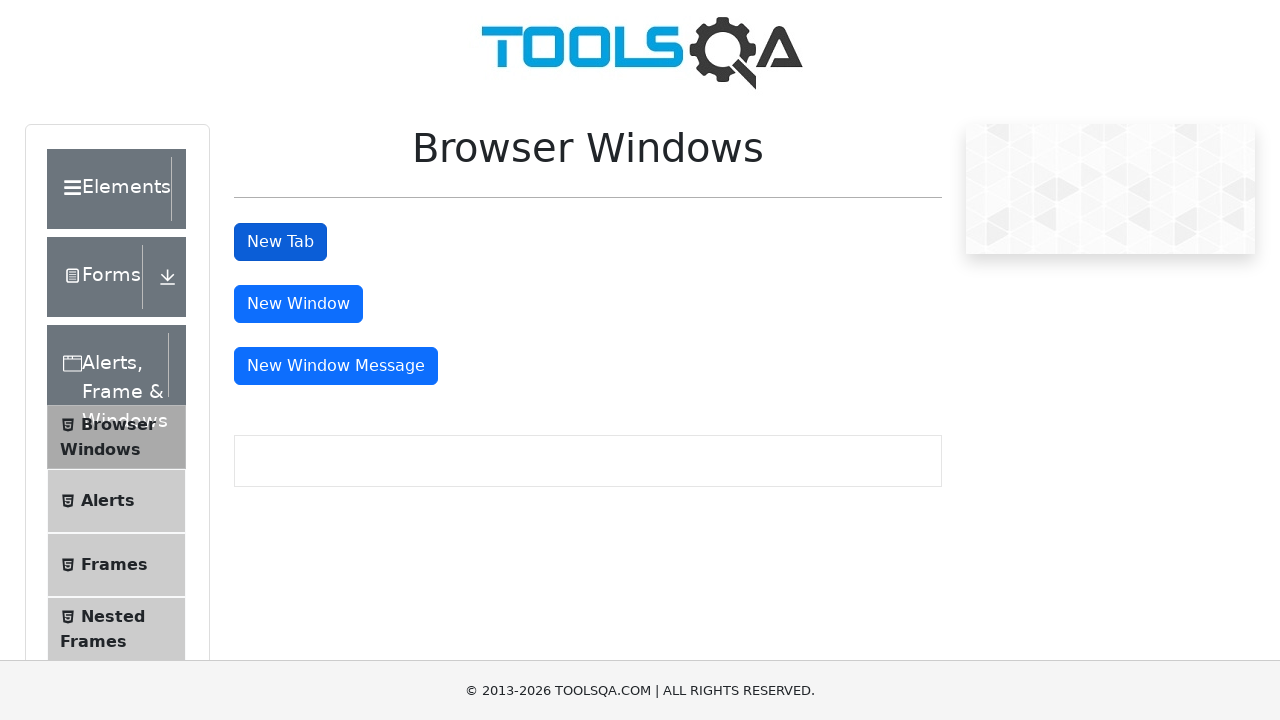

Captured new tab page object
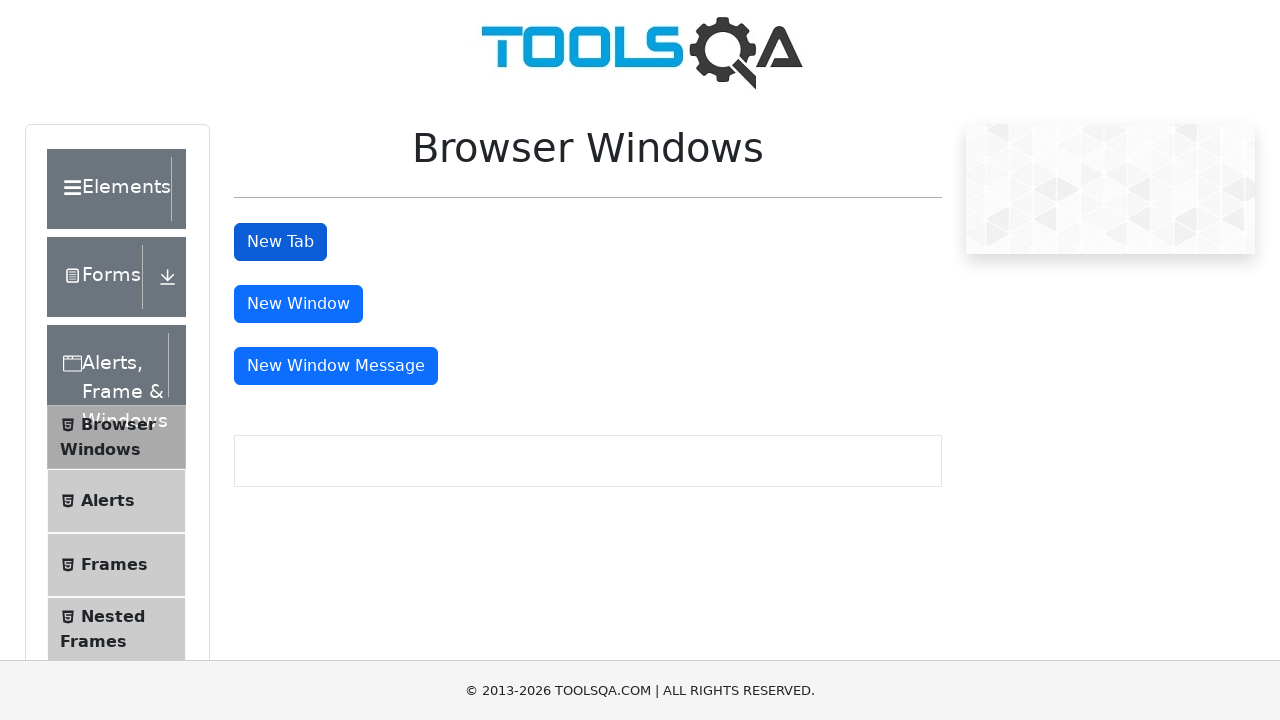

New tab loaded - sample heading element visible
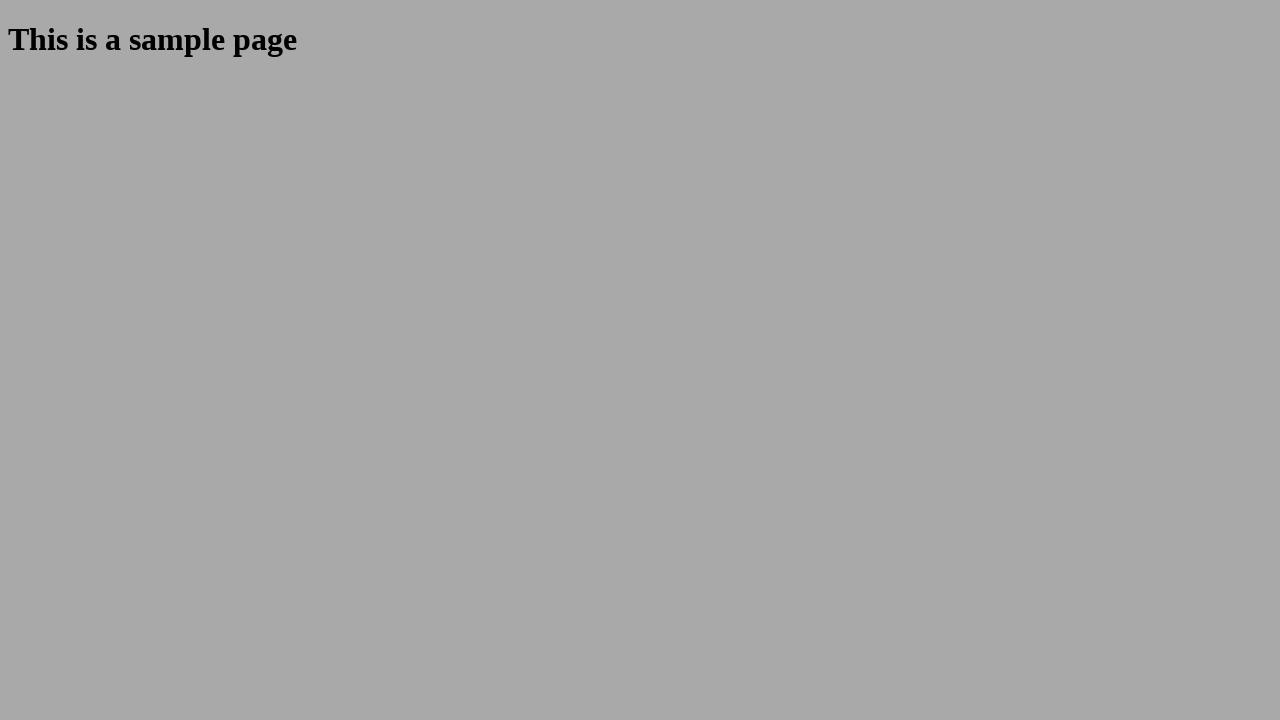

Located sample heading element in new tab
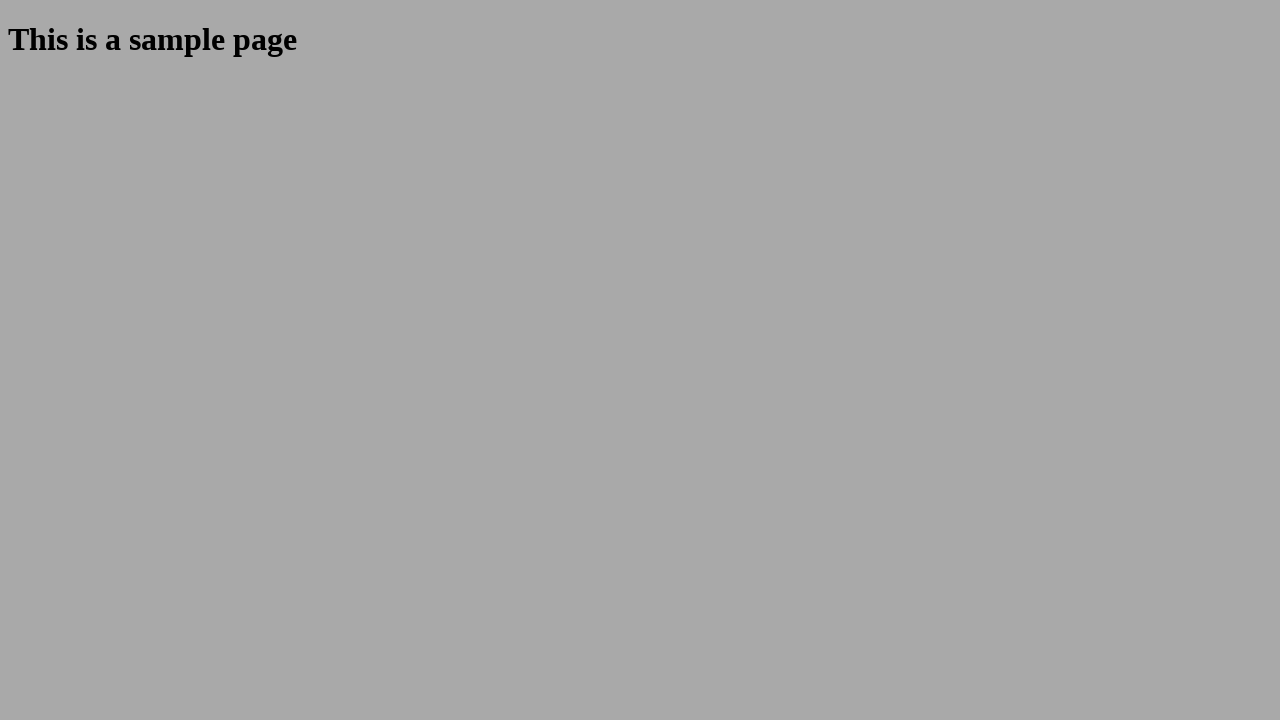

Verified heading content: This is a sample page
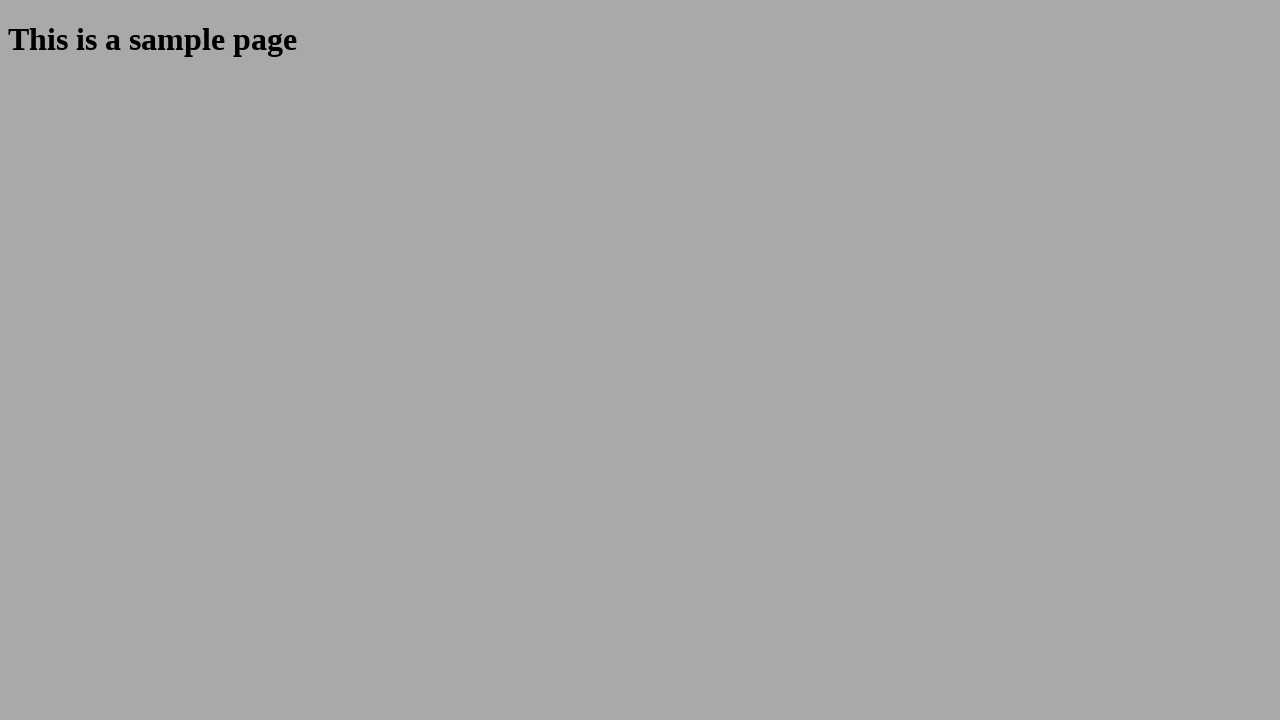

Closed the new tab
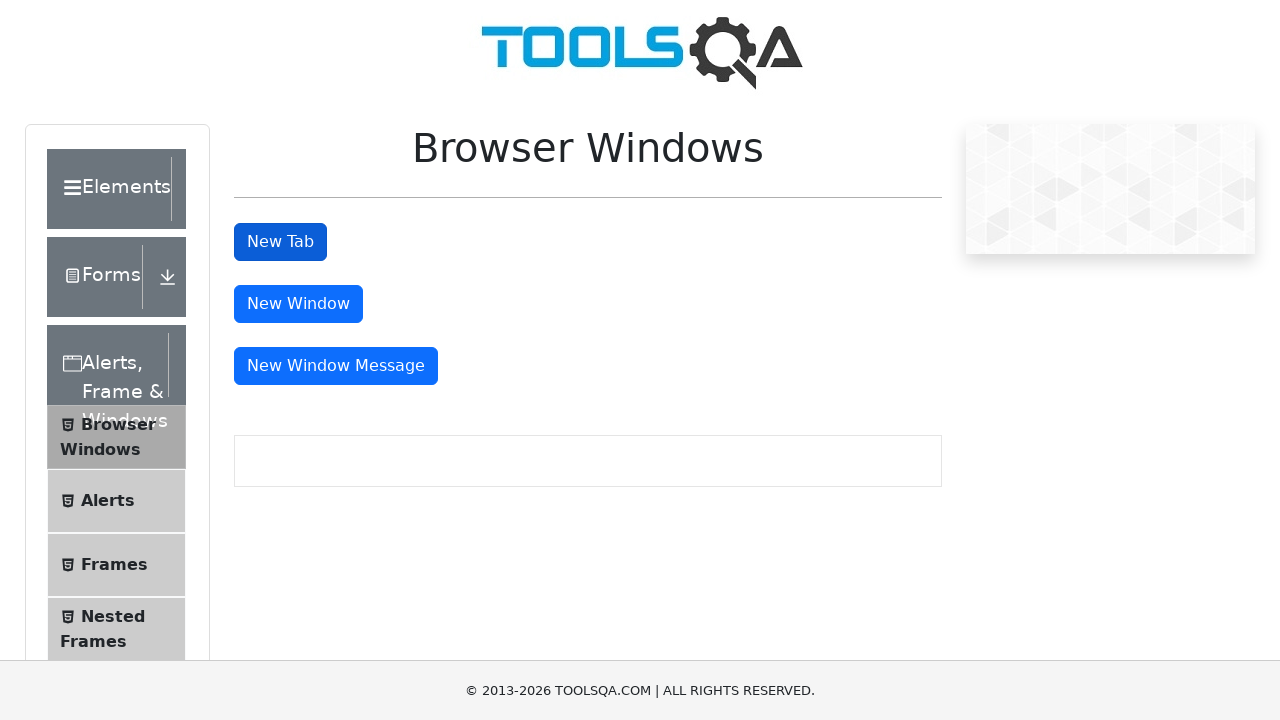

Returned focus to parent window - tab button still present
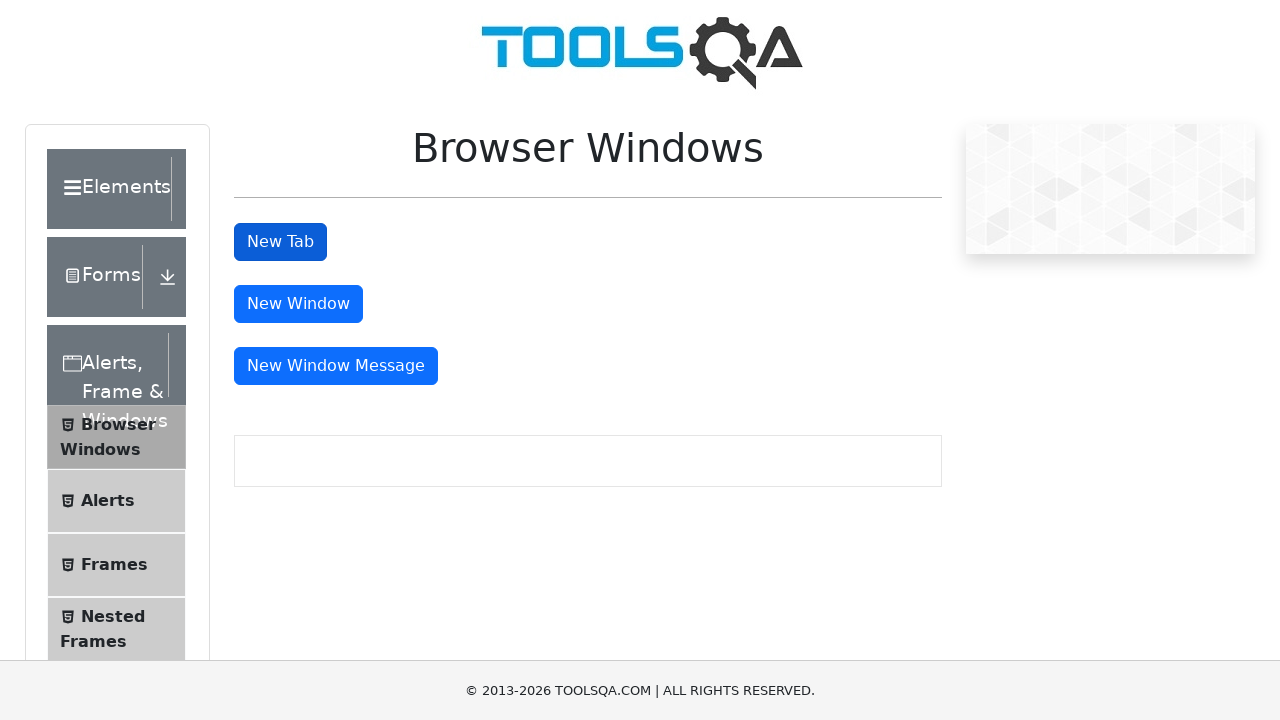

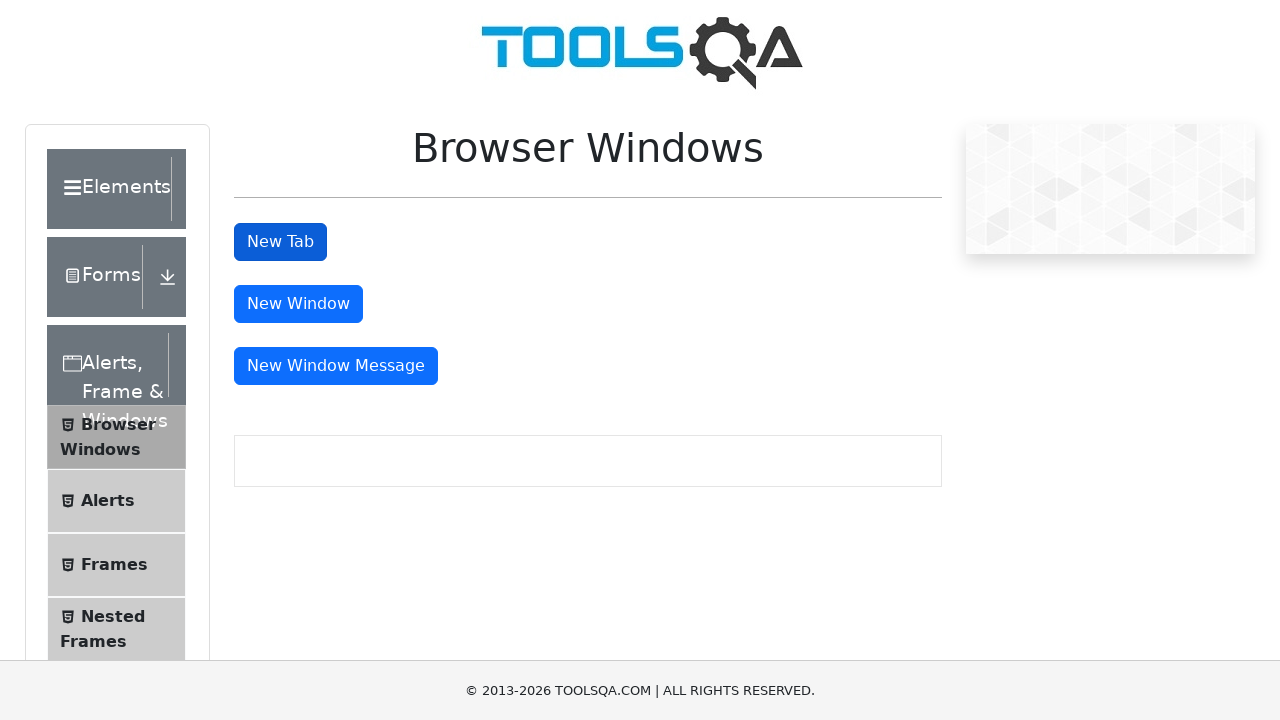